Tests keyboard interaction by performing a Ctrl+Click action on a link element to open it in a new tab

Starting URL: http://omayo.blogspot.com/

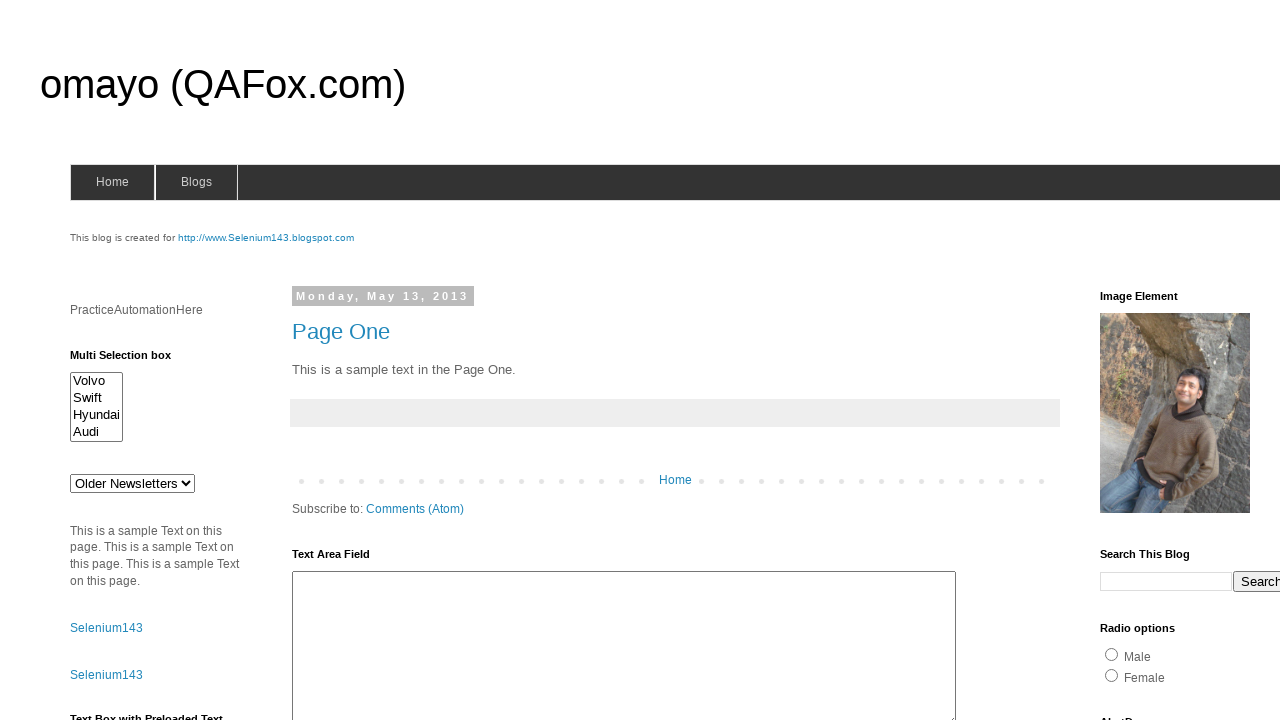

Performed Ctrl+Click on 'compendiumdev' link to open in new tab at (1160, 360) on //a[text()='compendiumdev']
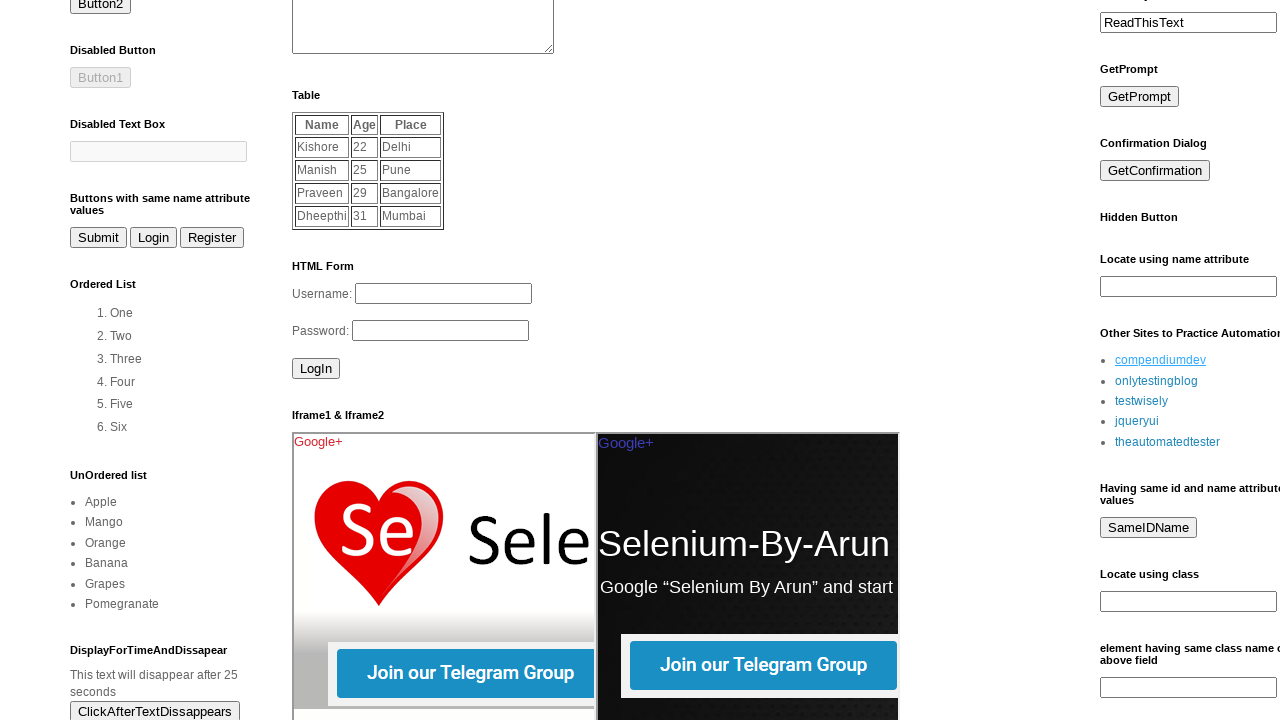

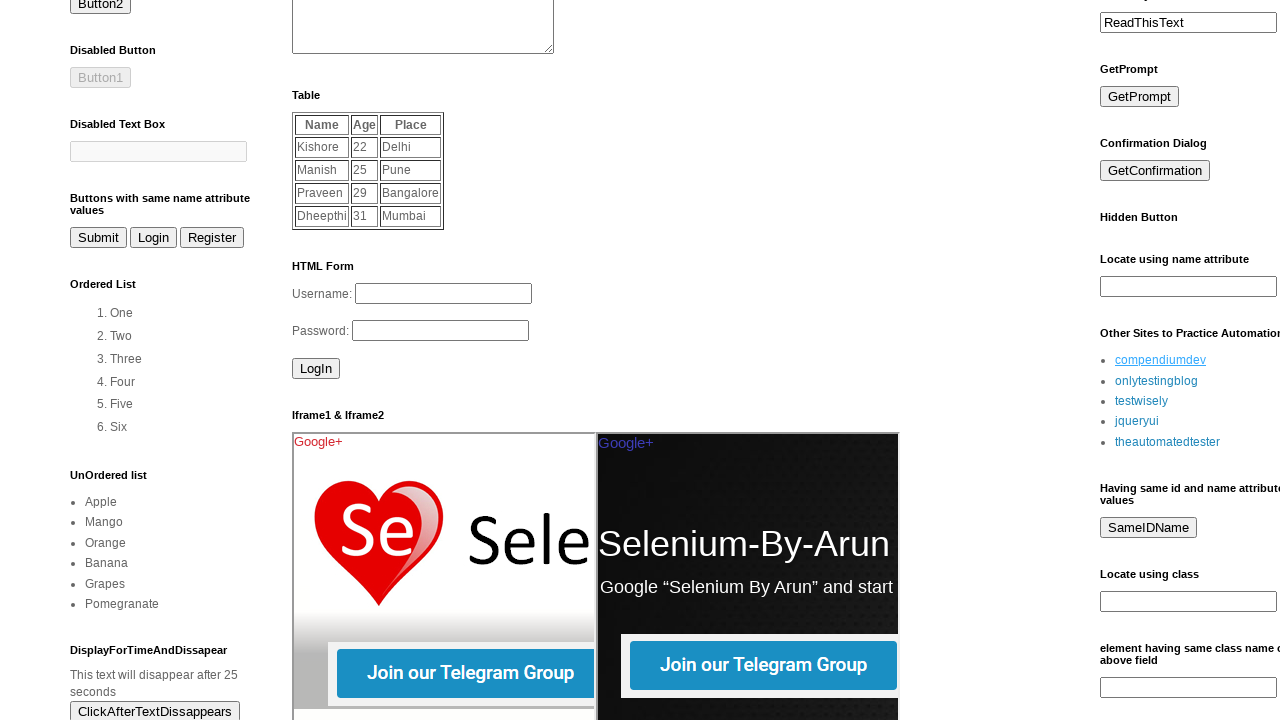